Tests iframe interaction by filling a text input inside frame_1 using two different approaches - frame URL matching and frameLocator

Starting URL: https://ui.vision/demo/webtest/frames/

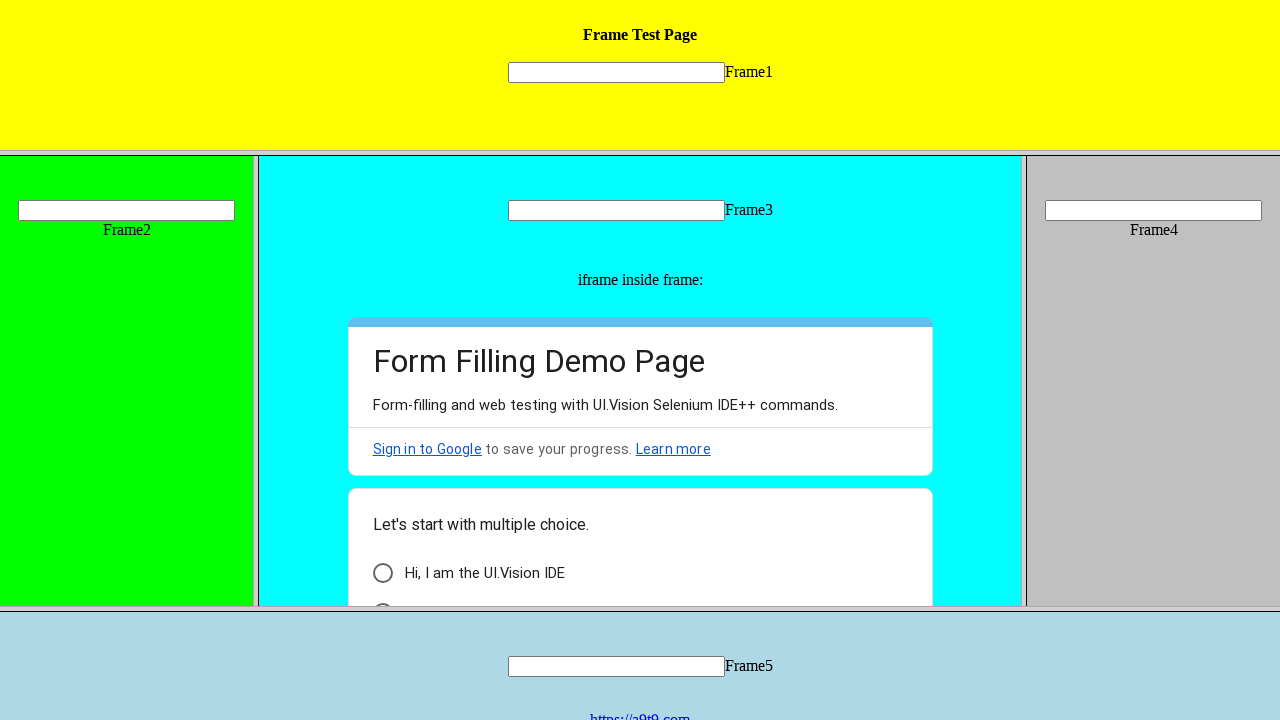

Located iframe using URL matching for frame_1.html
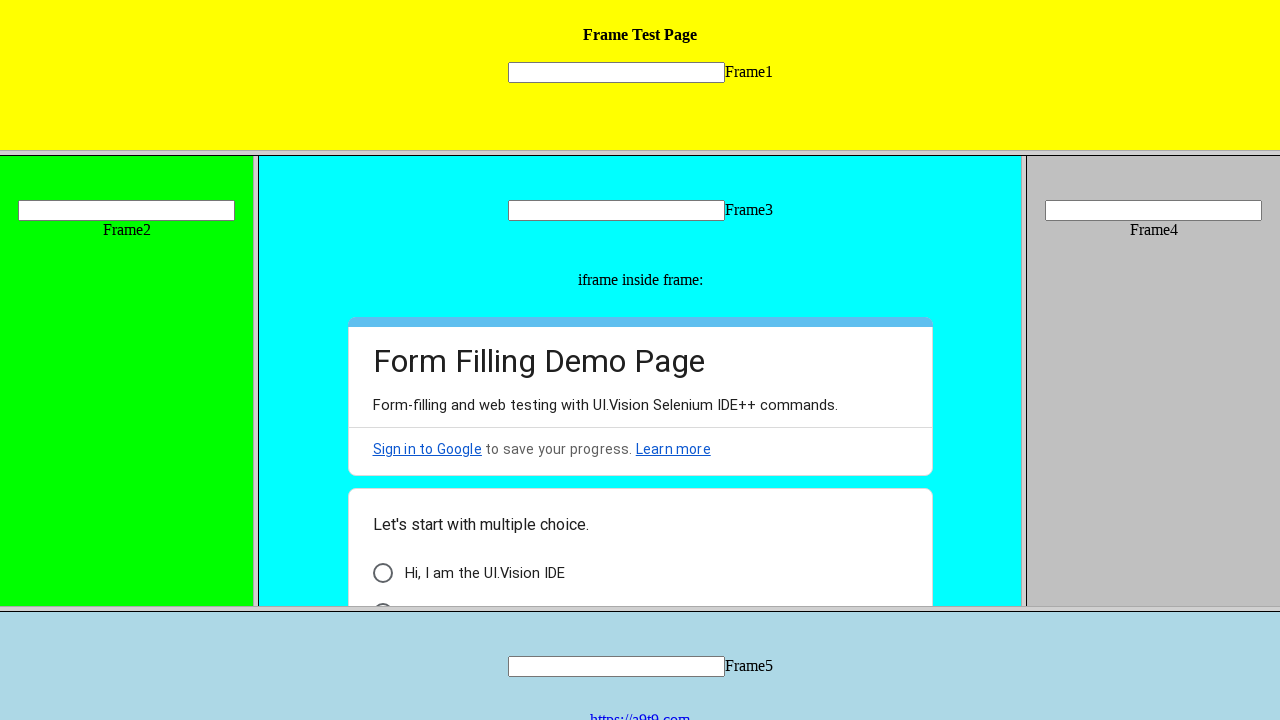

Filled text input in frame_1 with 'Hello Vikum' using frame URL approach on [name='mytext1']
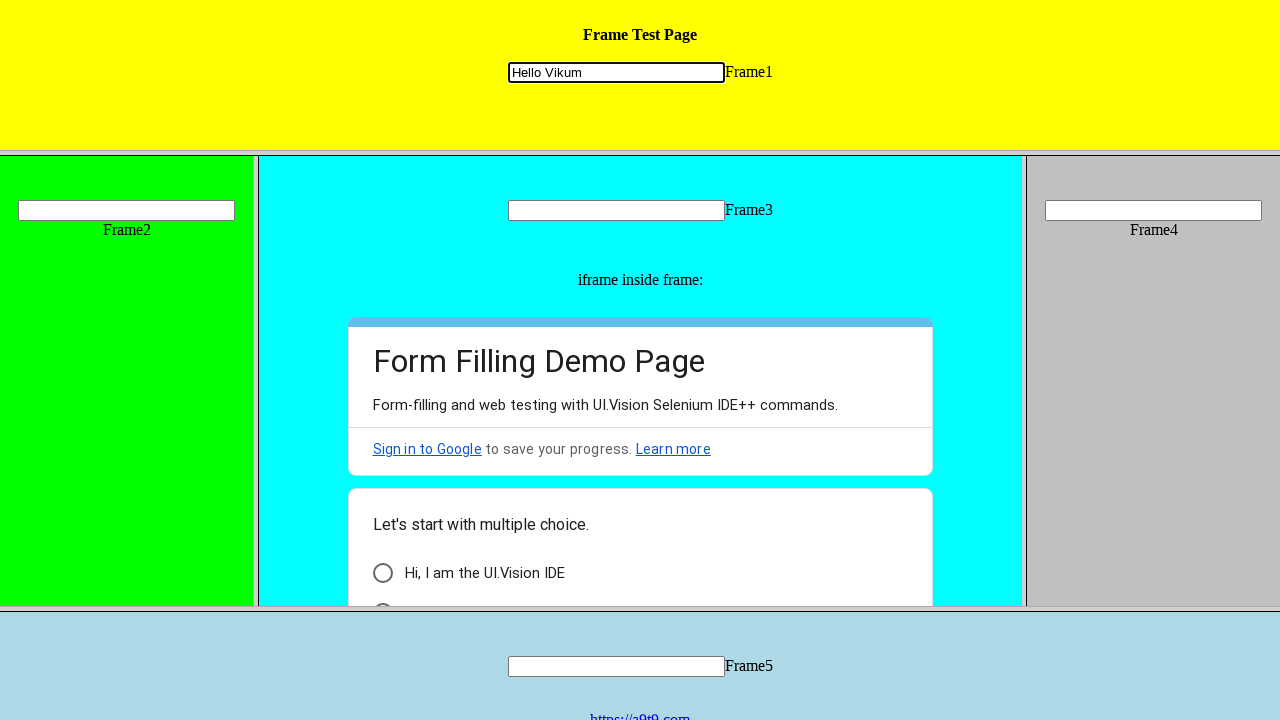

Located text input in frame_1 using frameLocator approach
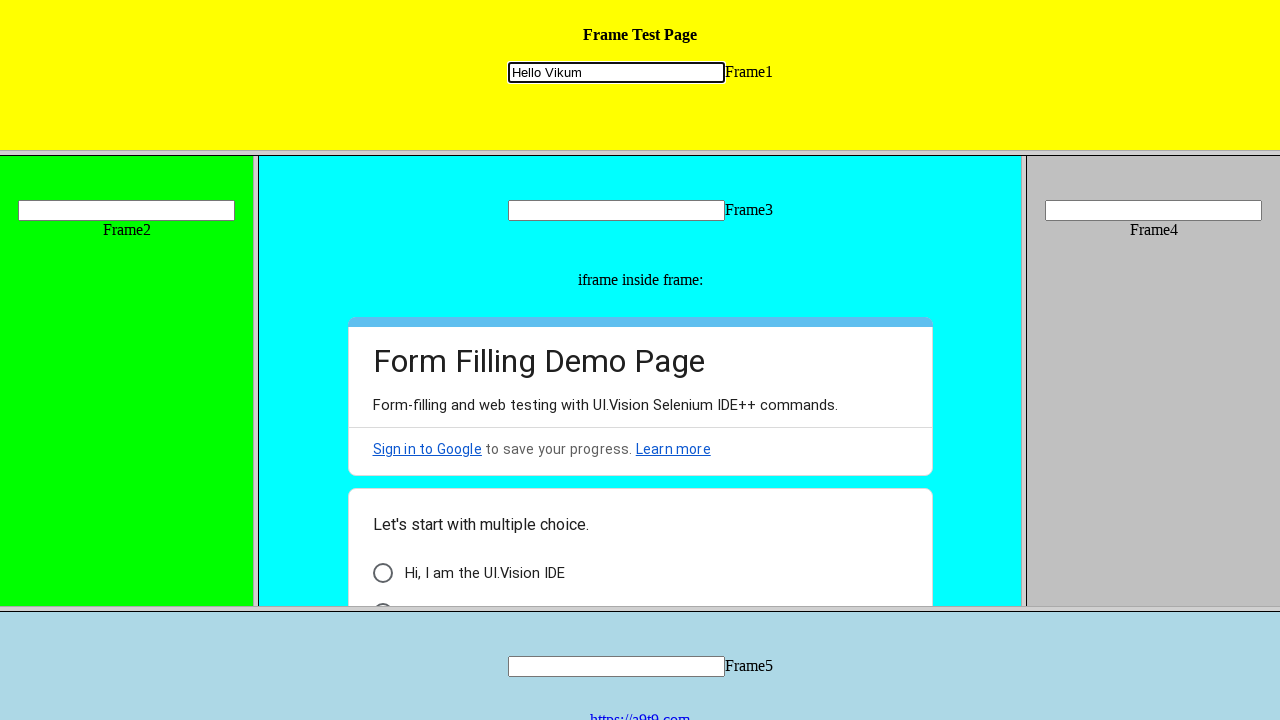

Filled text input in frame_1 with 'Hello pavi' using frameLocator approach on frame[src='frame_1.html'] >> internal:control=enter-frame >> [name='mytext1']
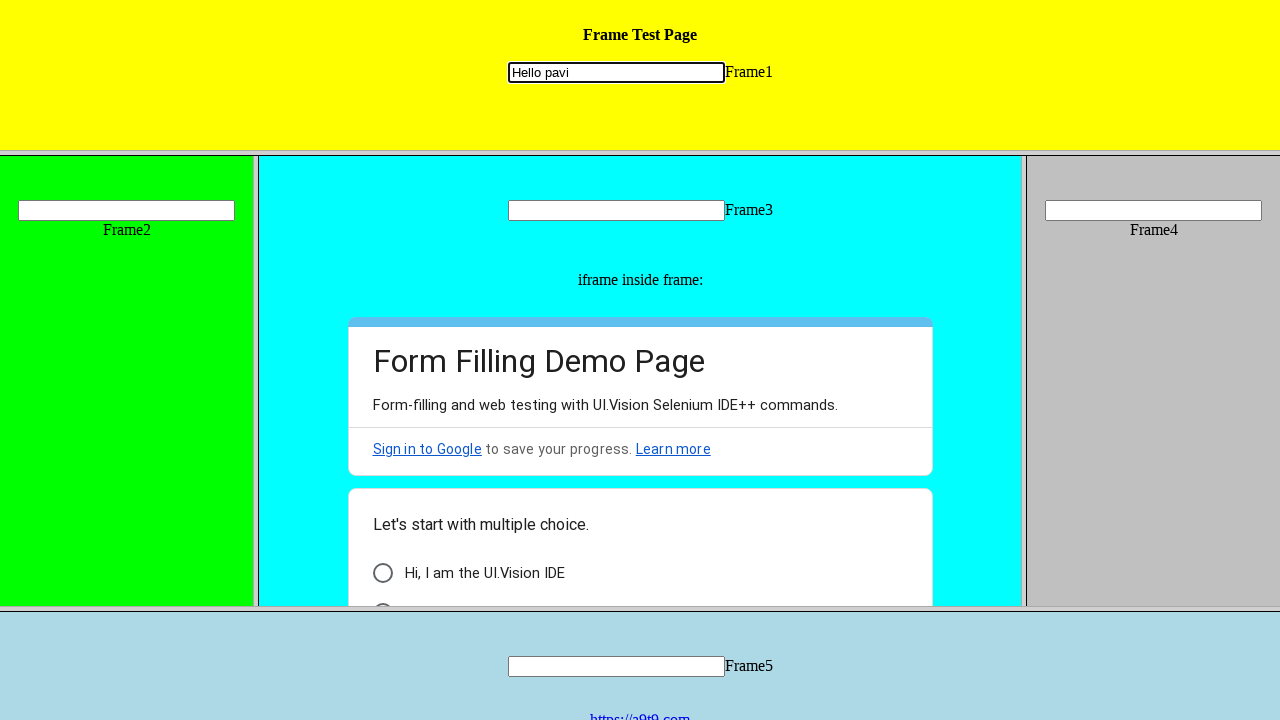

Waited 3 seconds for visual confirmation
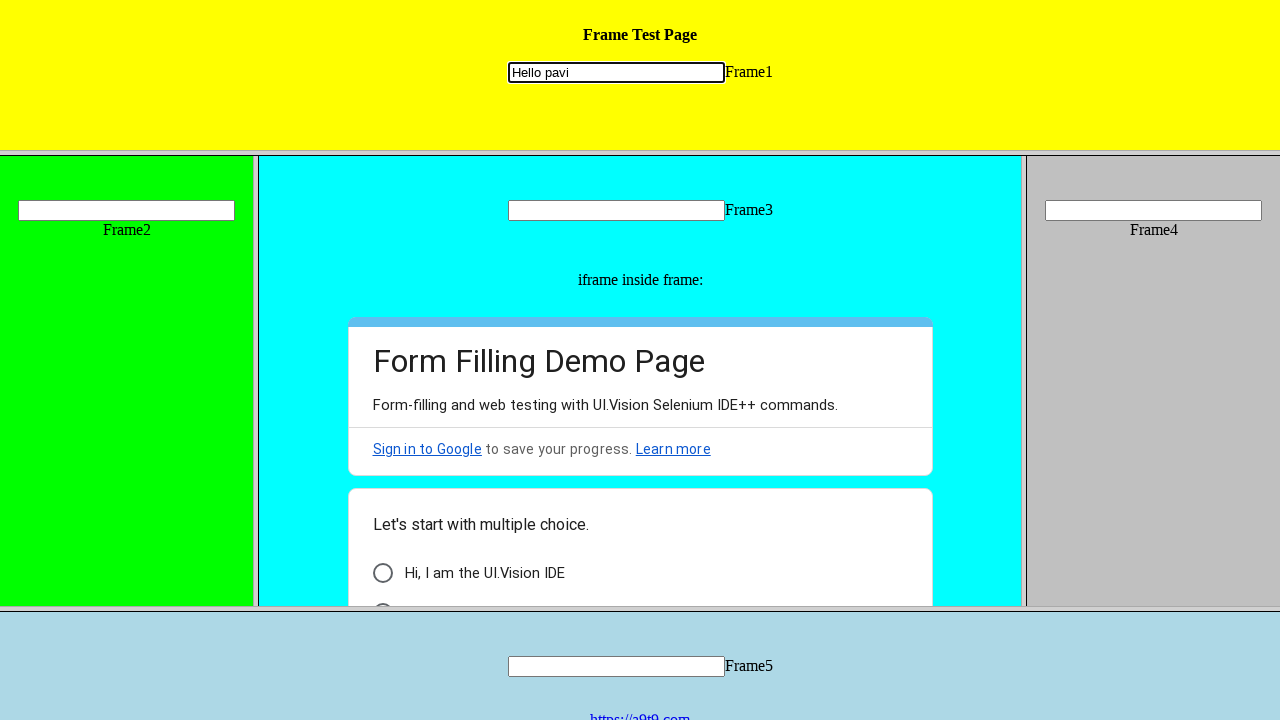

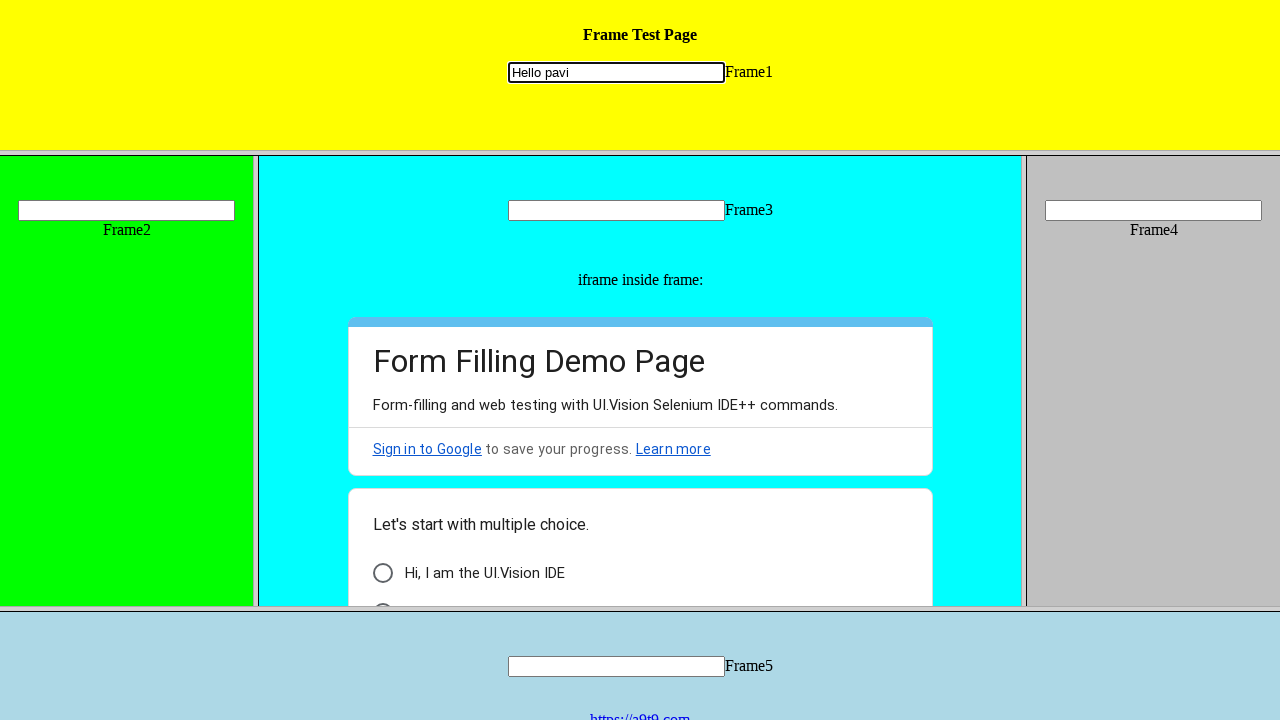